Tests clicking through all radio buttons on the automation practice page by iterating through each radio button element and clicking it.

Starting URL: https://www.rahulshettyacademy.com/AutomationPractice/

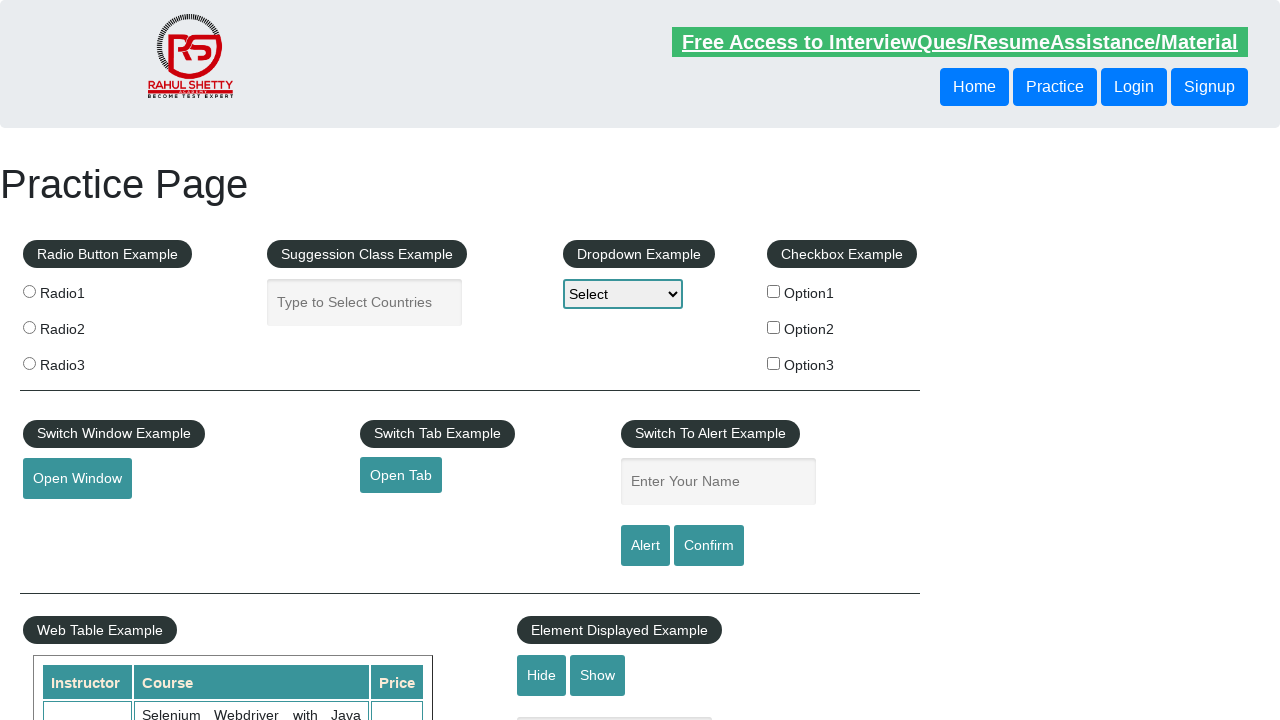

Waited for radio button elements to load on automation practice page
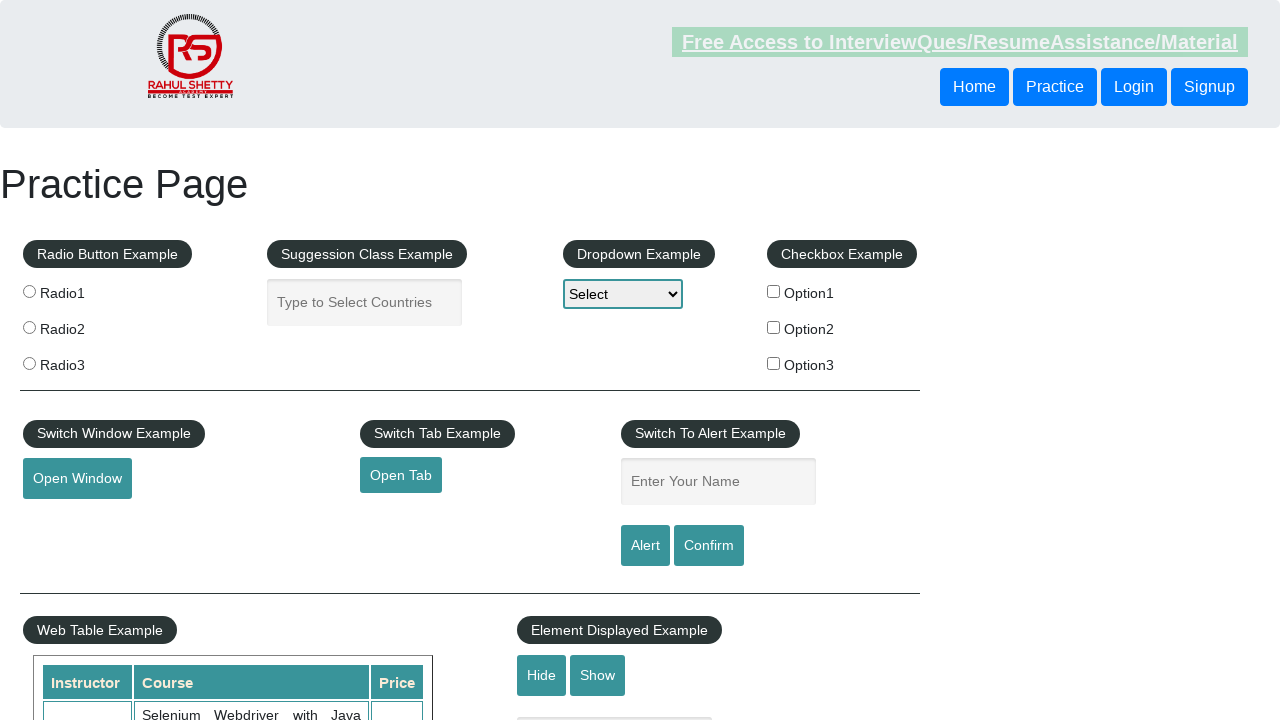

Located all radio button elements on the page
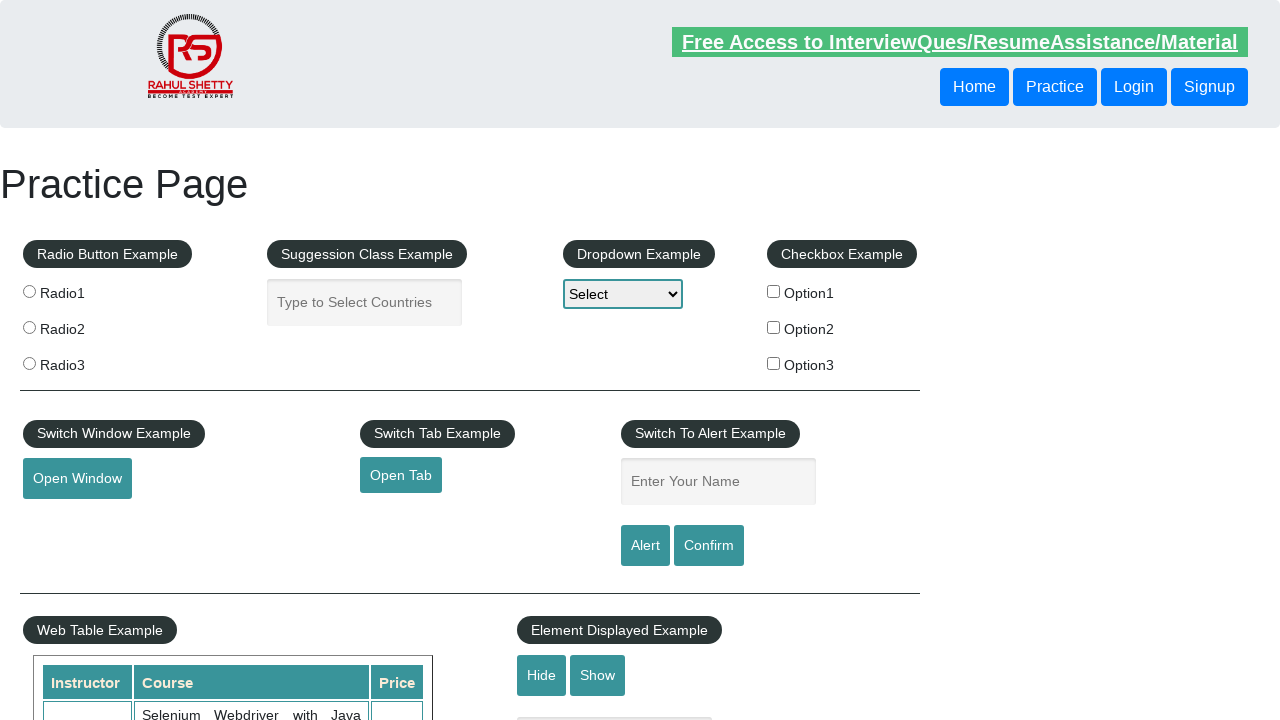

Counted 3 radio buttons available to click
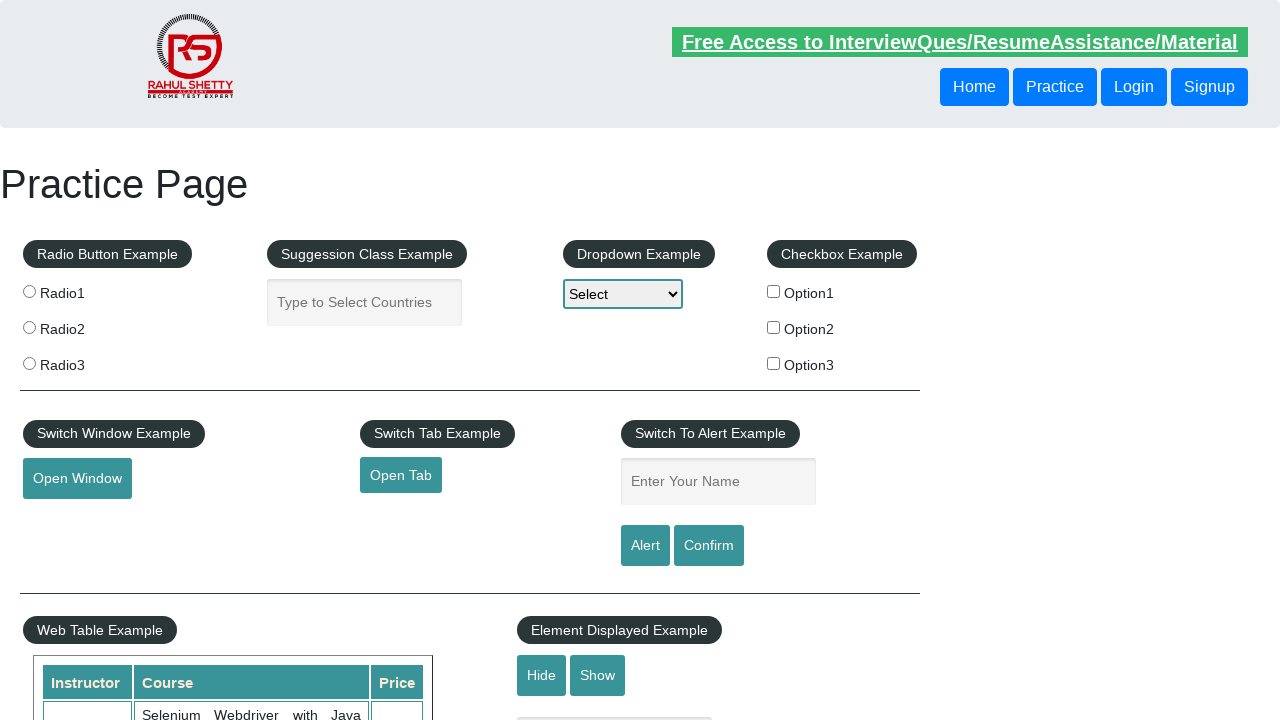

Clicked radio button 1 of 3 at (29, 291) on input[name='radioButton'] >> nth=0
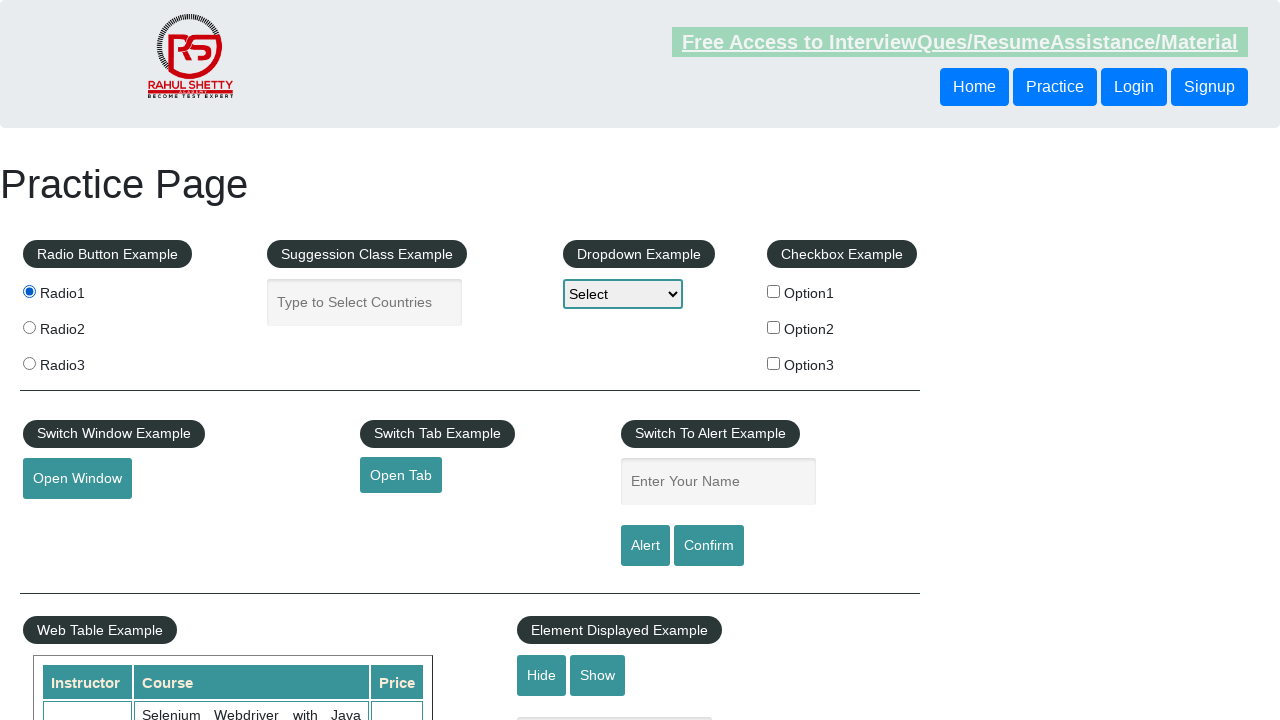

Clicked radio button 2 of 3 at (29, 327) on input[name='radioButton'] >> nth=1
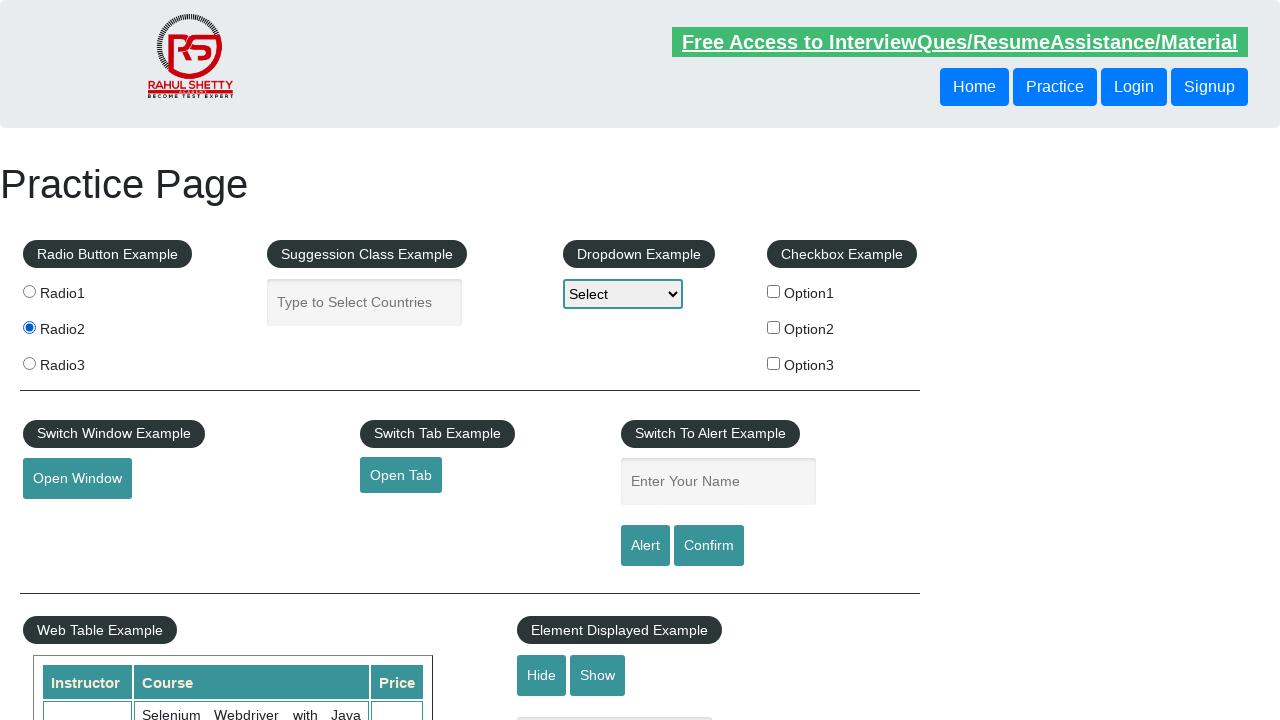

Clicked radio button 3 of 3 at (29, 363) on input[name='radioButton'] >> nth=2
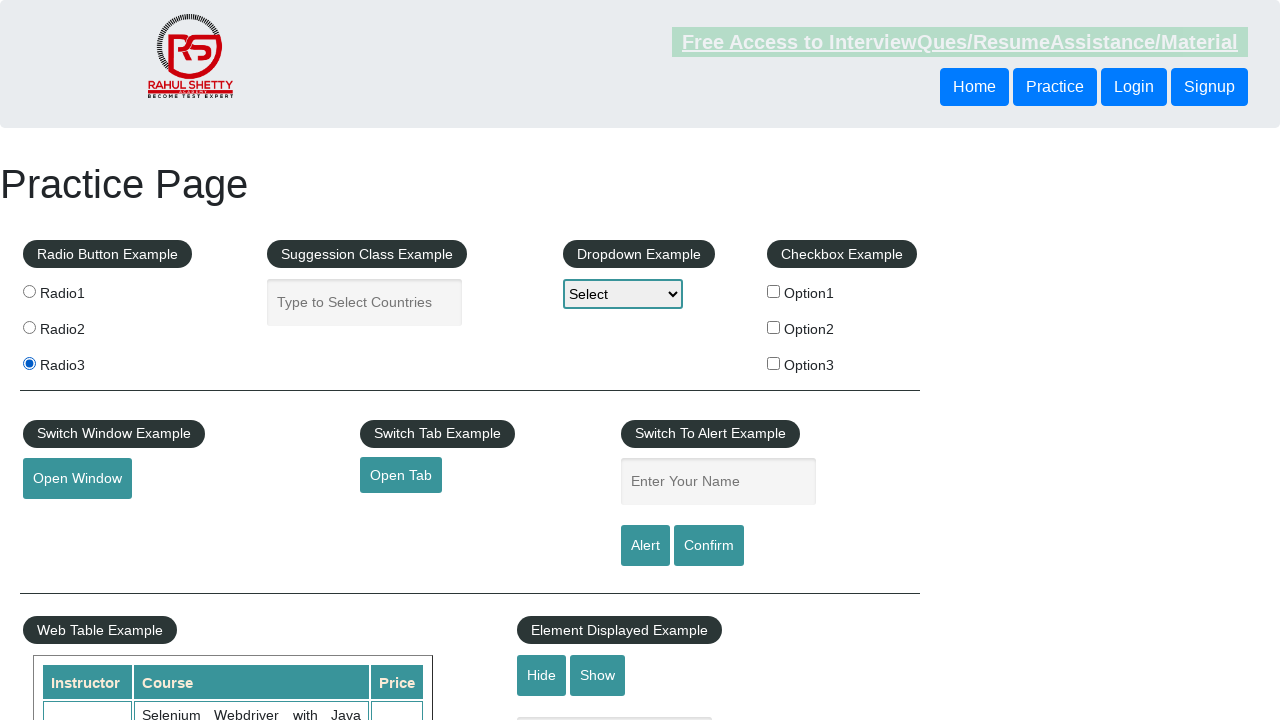

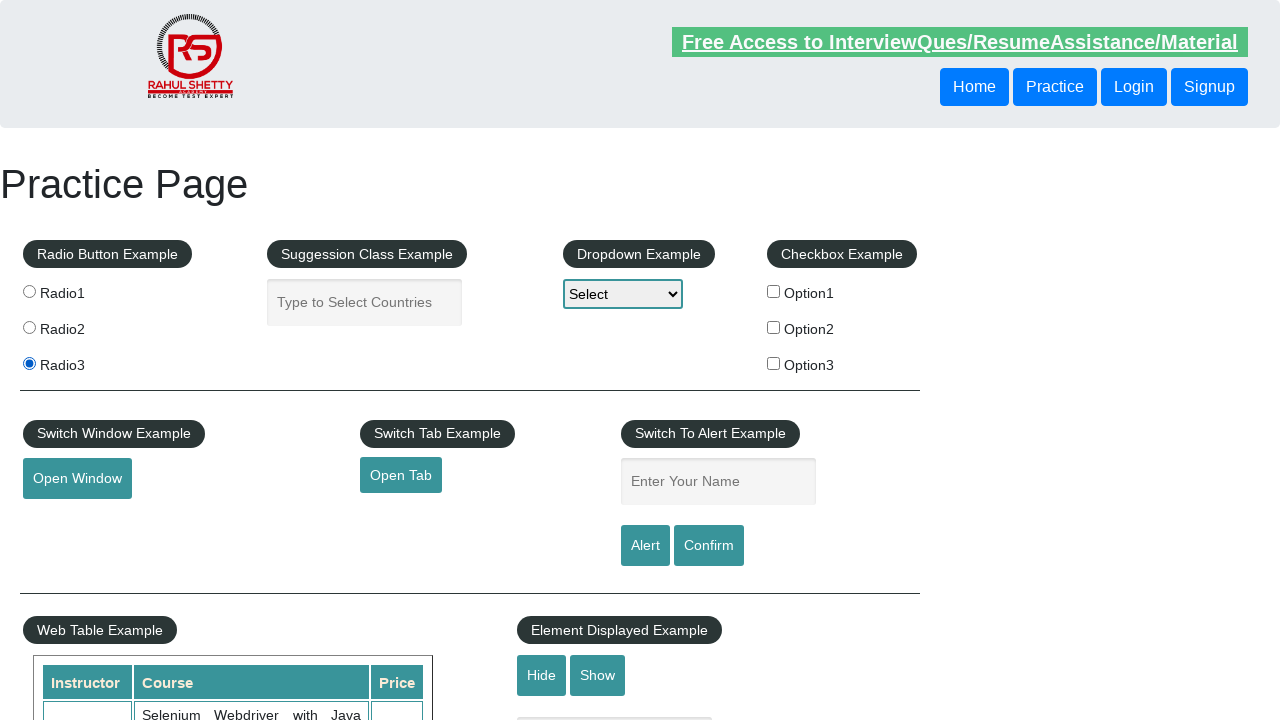